Tests hover menu interactions by hovering over menu items and performing a double-click action

Starting URL: http://the-internet.herokuapp.com/jqueryui/menu

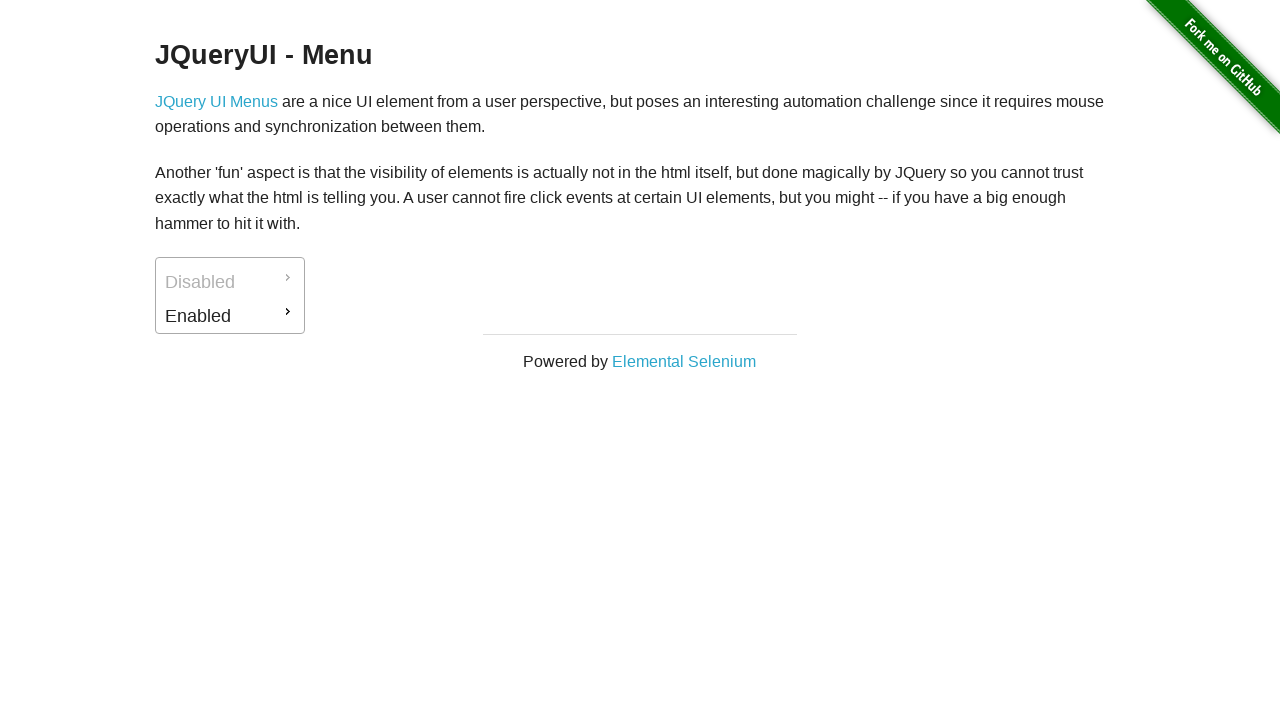

Hovered over first menu item at (230, 316) on xpath=//*[@id='ui-id-2']
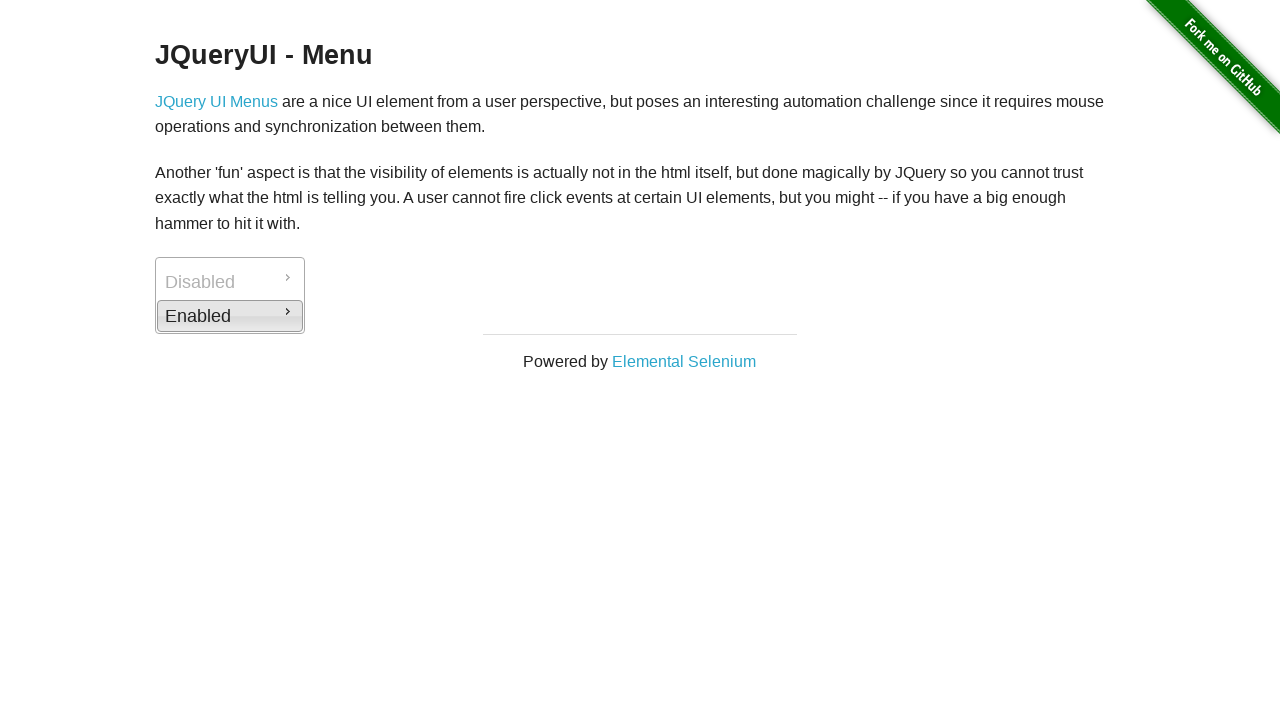

Hovered over second menu item at (377, 318) on xpath=//*[@id='ui-id-4']
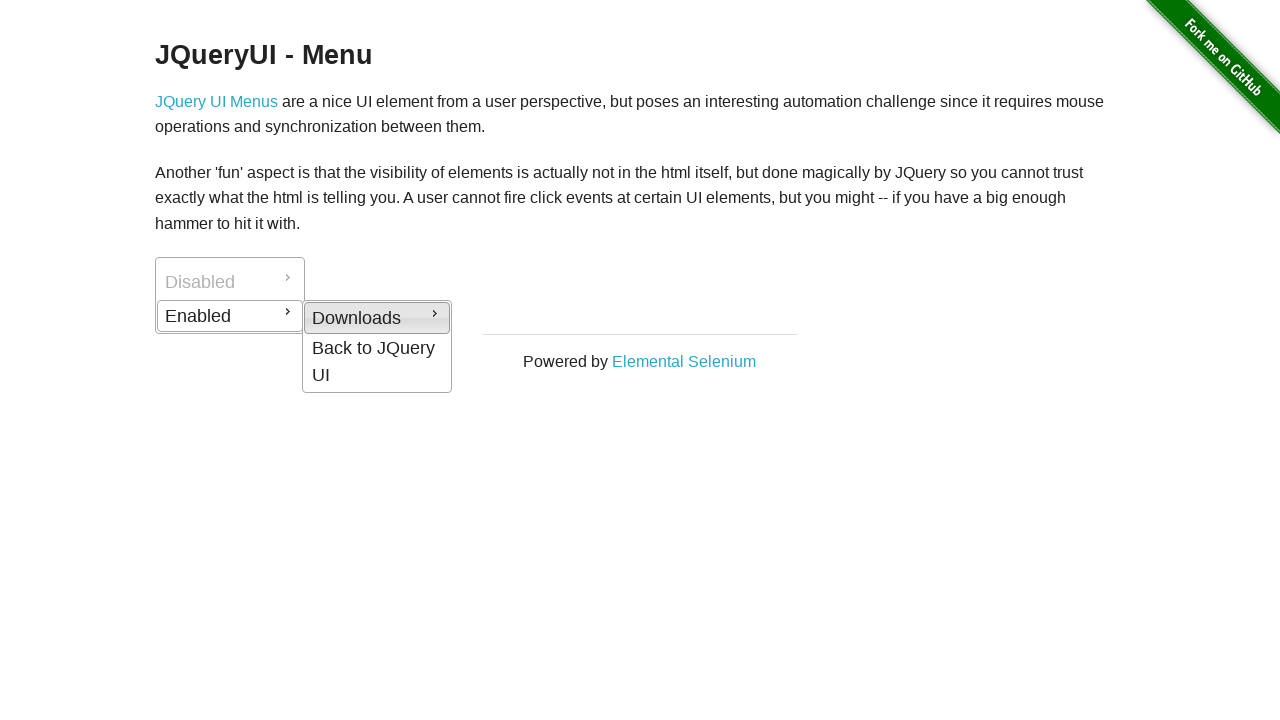

Hovered over third menu item at (524, 381) on xpath=//*[@id='ui-id-8']
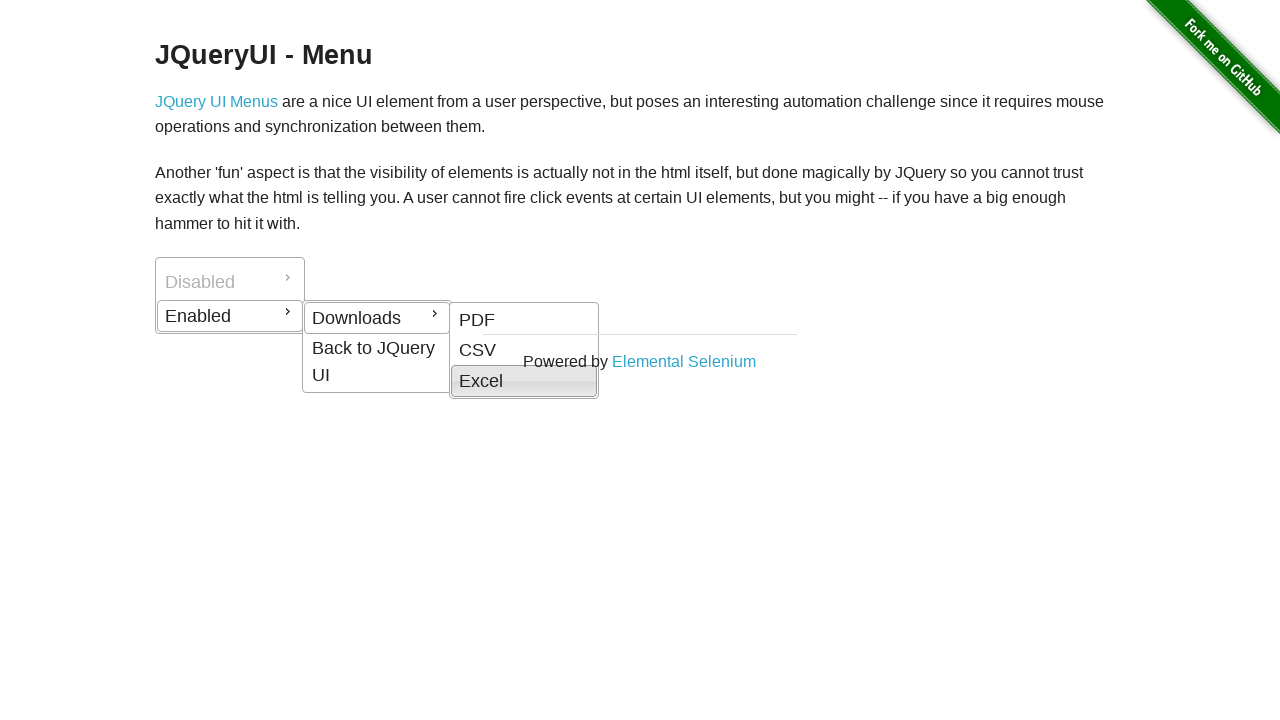

Double-clicked on third menu item at (524, 381) on xpath=//*[@id='ui-id-8']
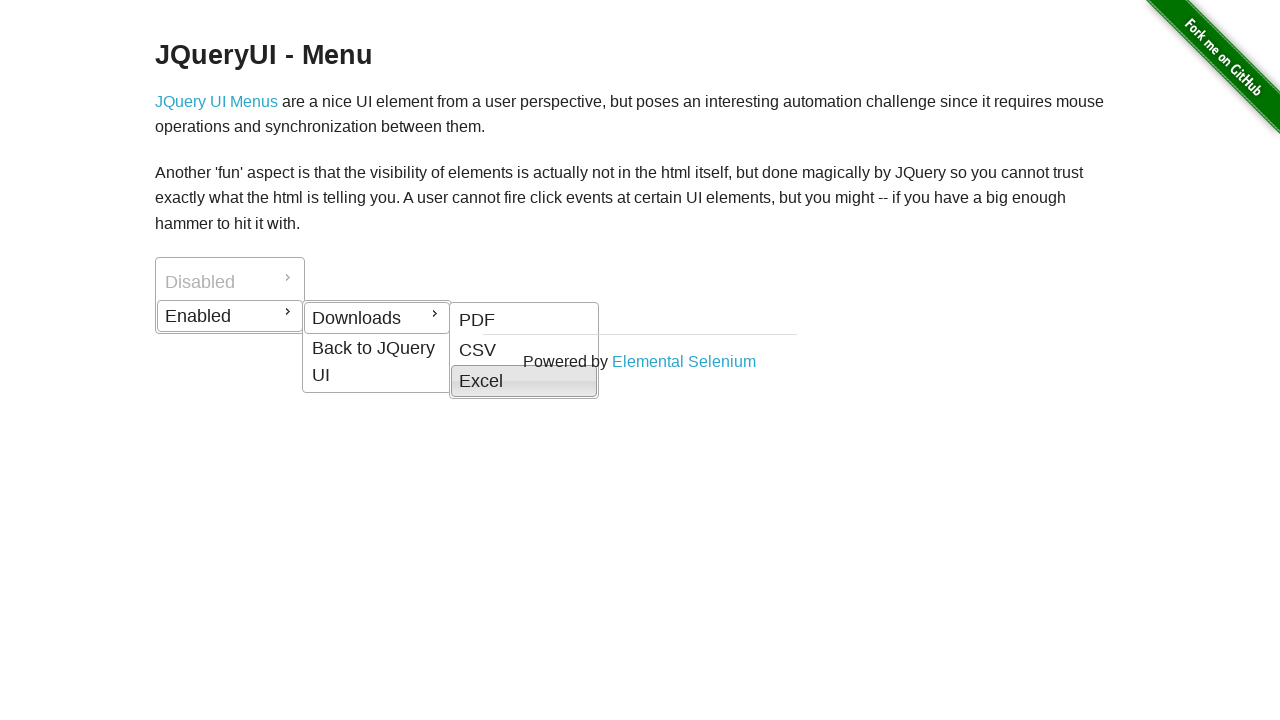

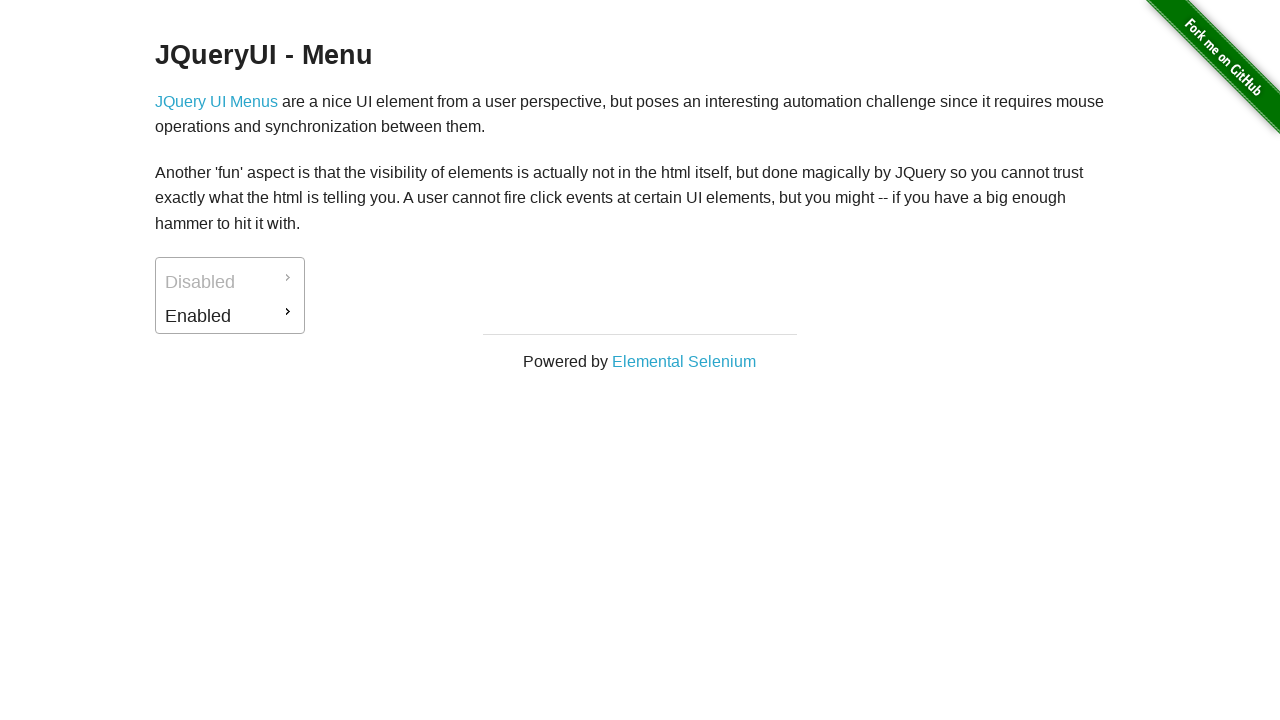